Opens the Simplilearn homepage and waits for the page to load completely

Starting URL: https://simplilearn.com/

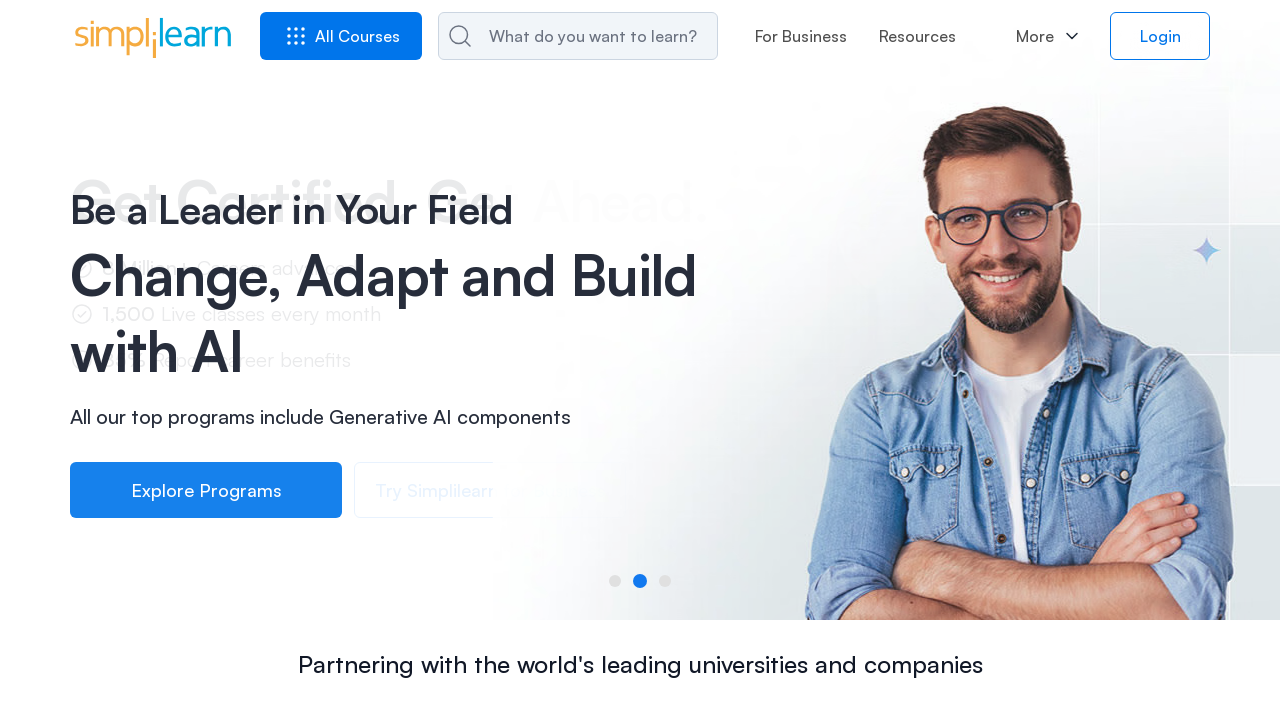

Waited for page DOM to be fully loaded
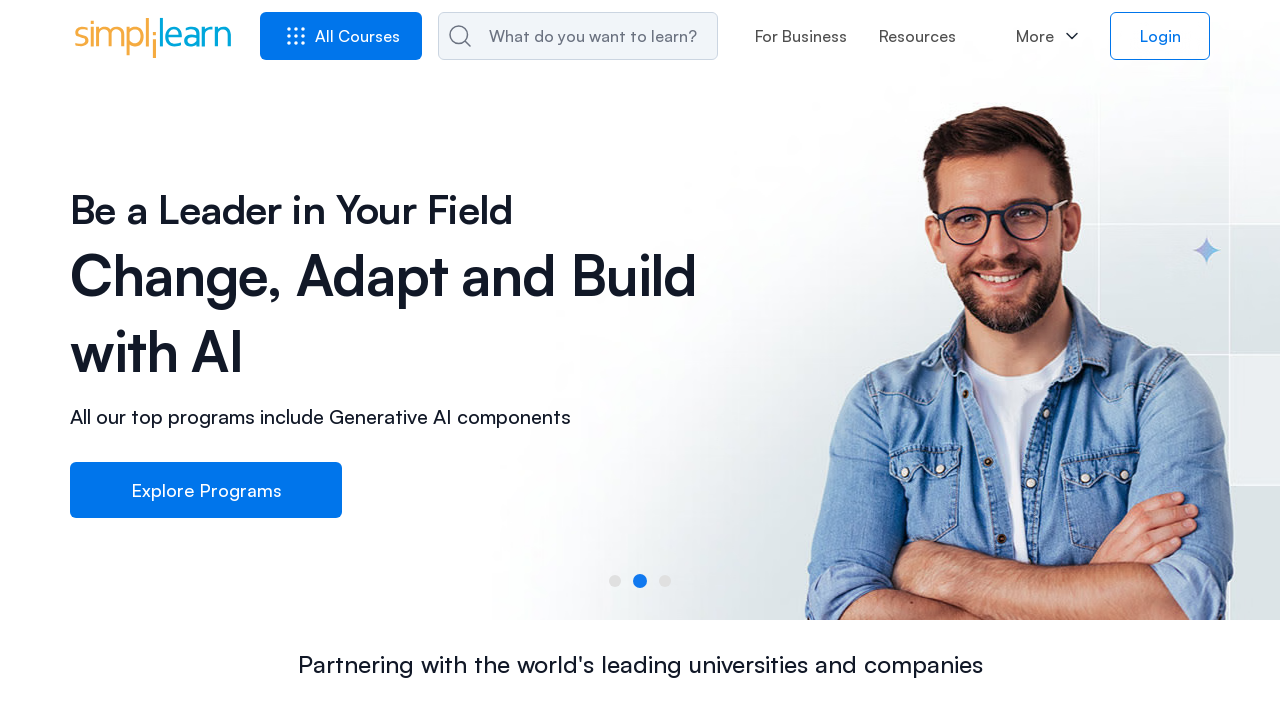

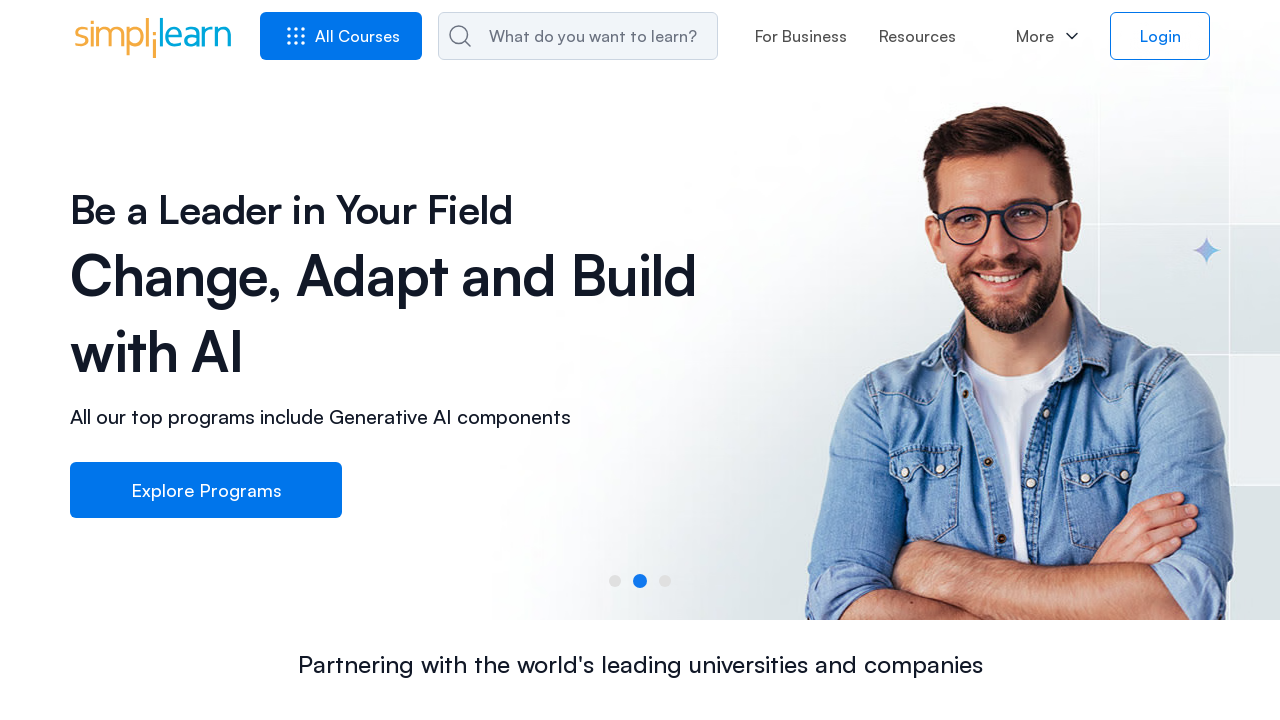